Tests a registration form by filling in personal details (first name, last name, address, email, phone), selecting gender radio button, and checking a hobby checkbox, then verifying the selections are properly made.

Starting URL: https://demo.automationtesting.in/Register.html

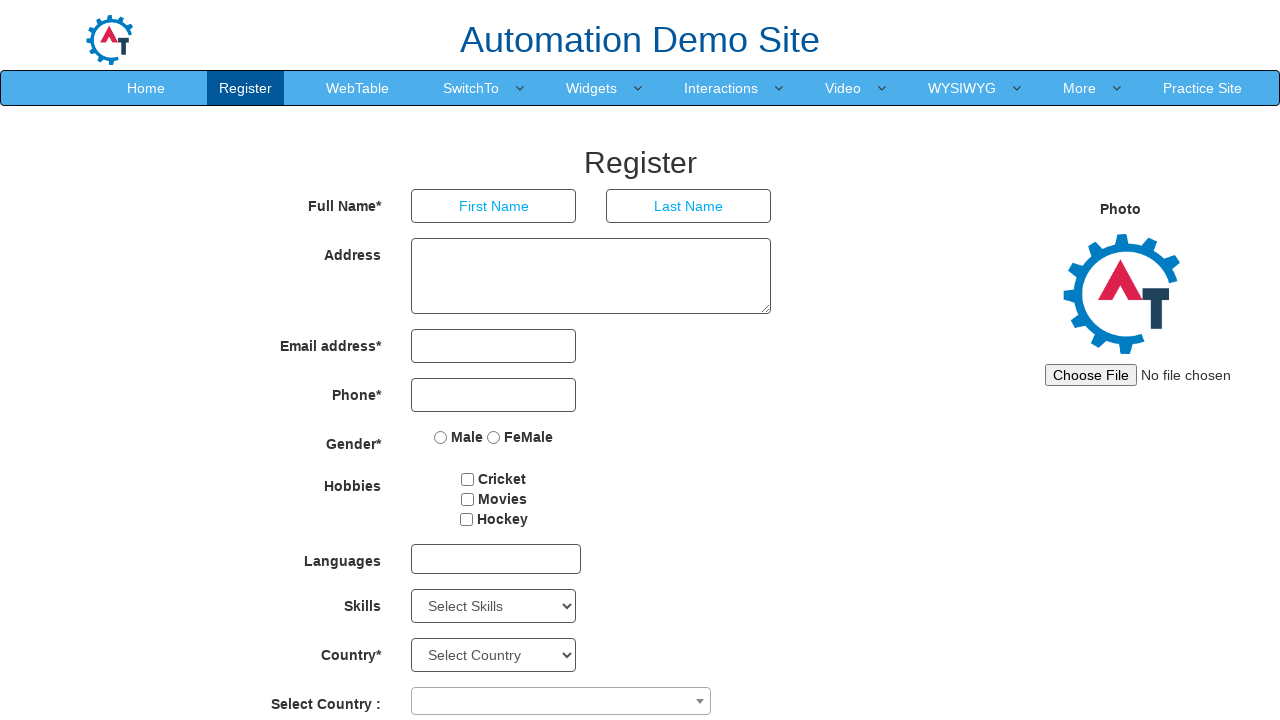

Waited for page to load with networkidle state
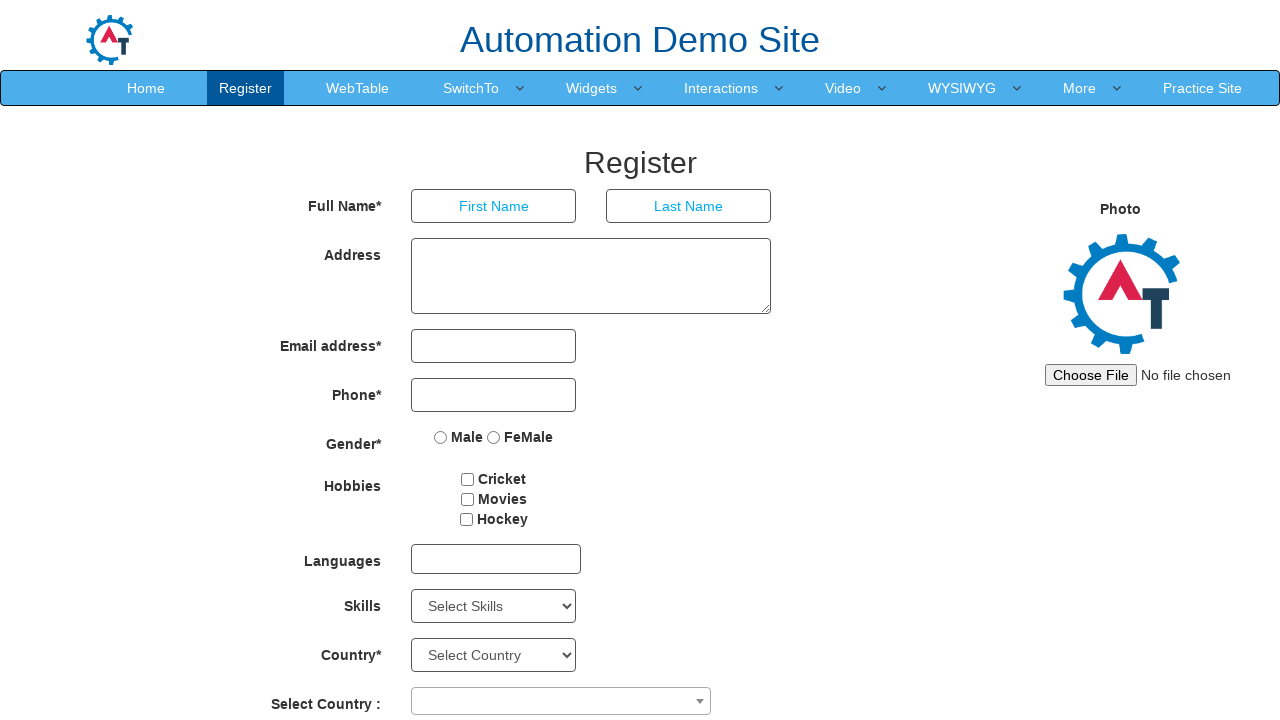

Filled first name field with 'David' on input[placeholder='First Name']
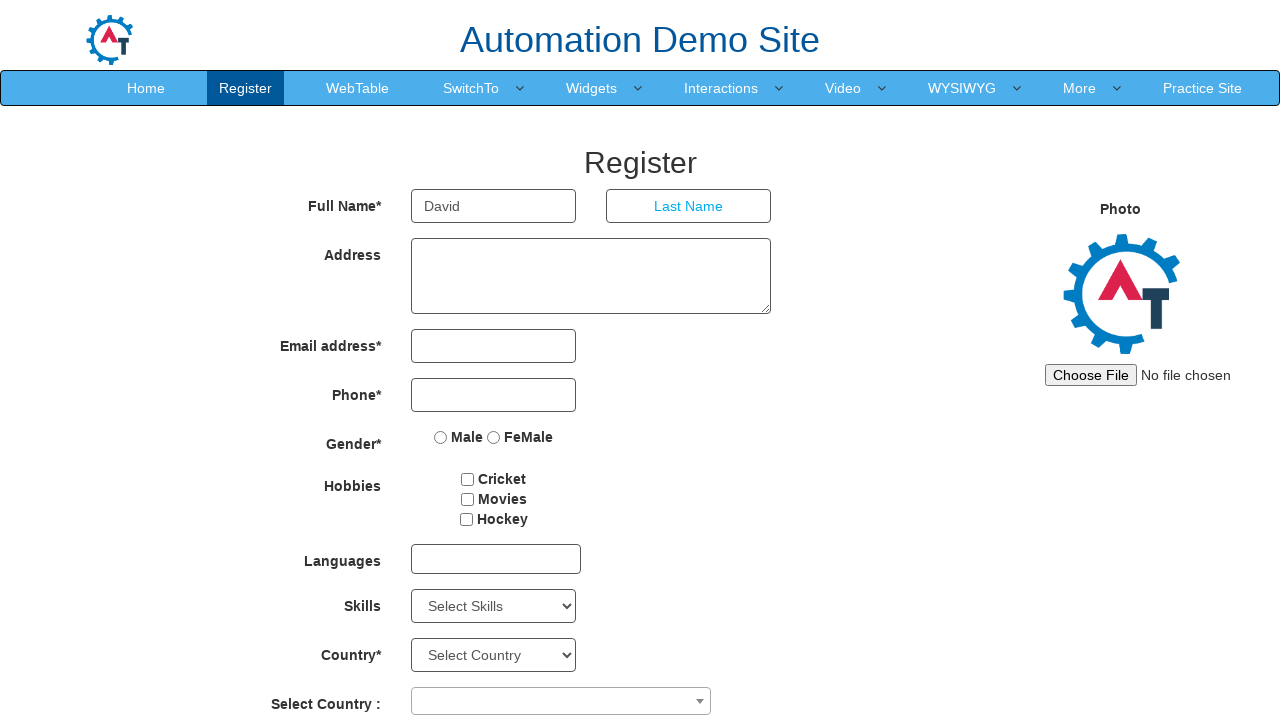

Filled last name field with 'Leandro' on input[placeholder='Last Name']
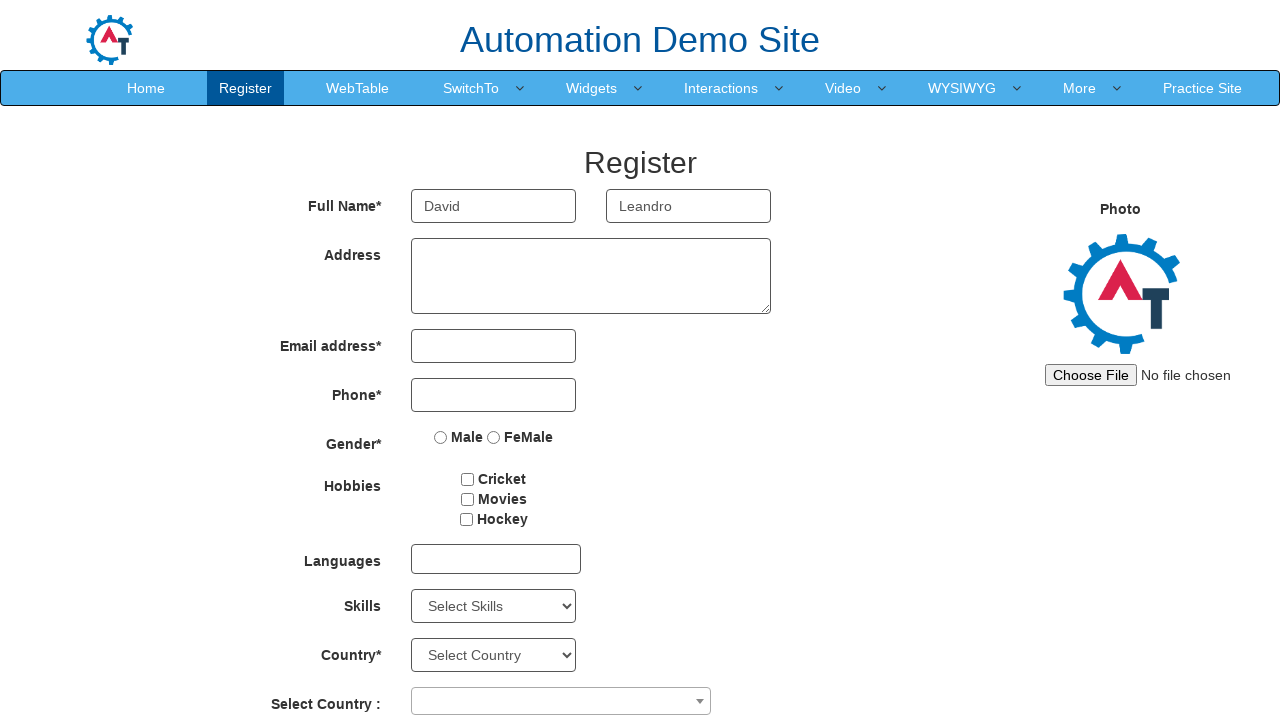

Filled address field with 'Av modolo, 16' on #basicBootstrapForm textarea
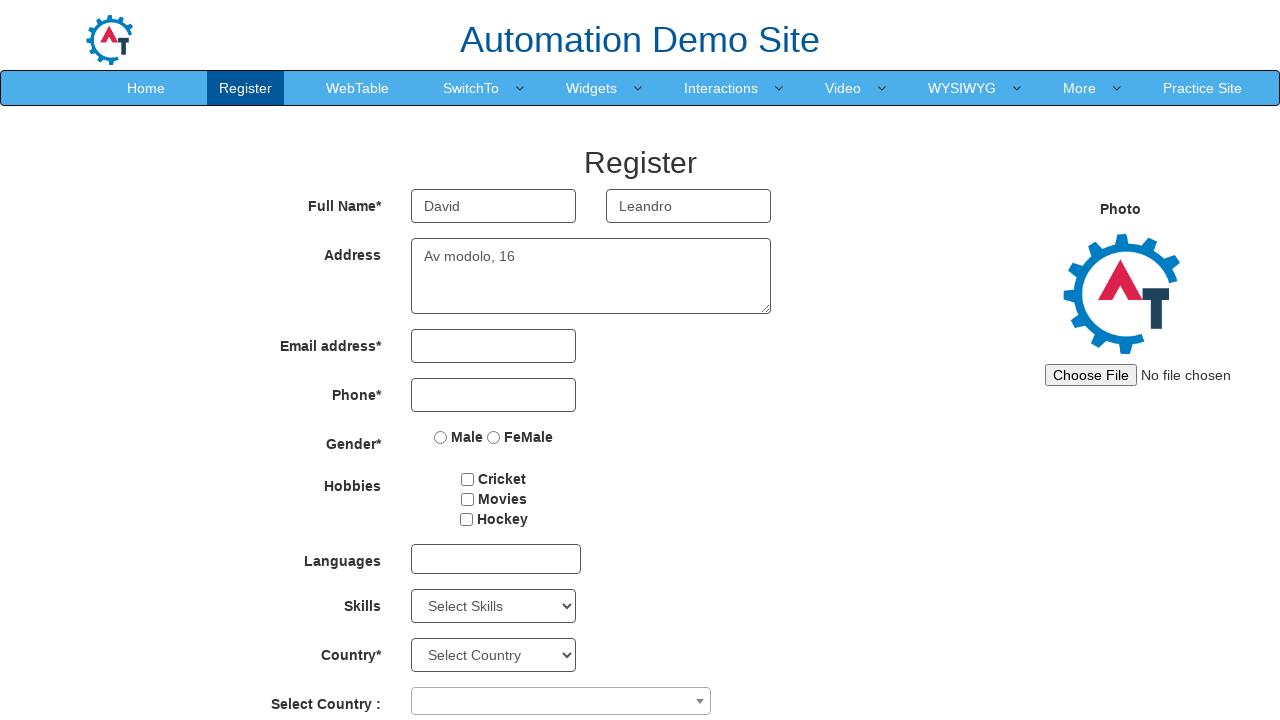

Filled email field with 'rosielenicao@gmail.com' on input[ng-model='EmailAdress']
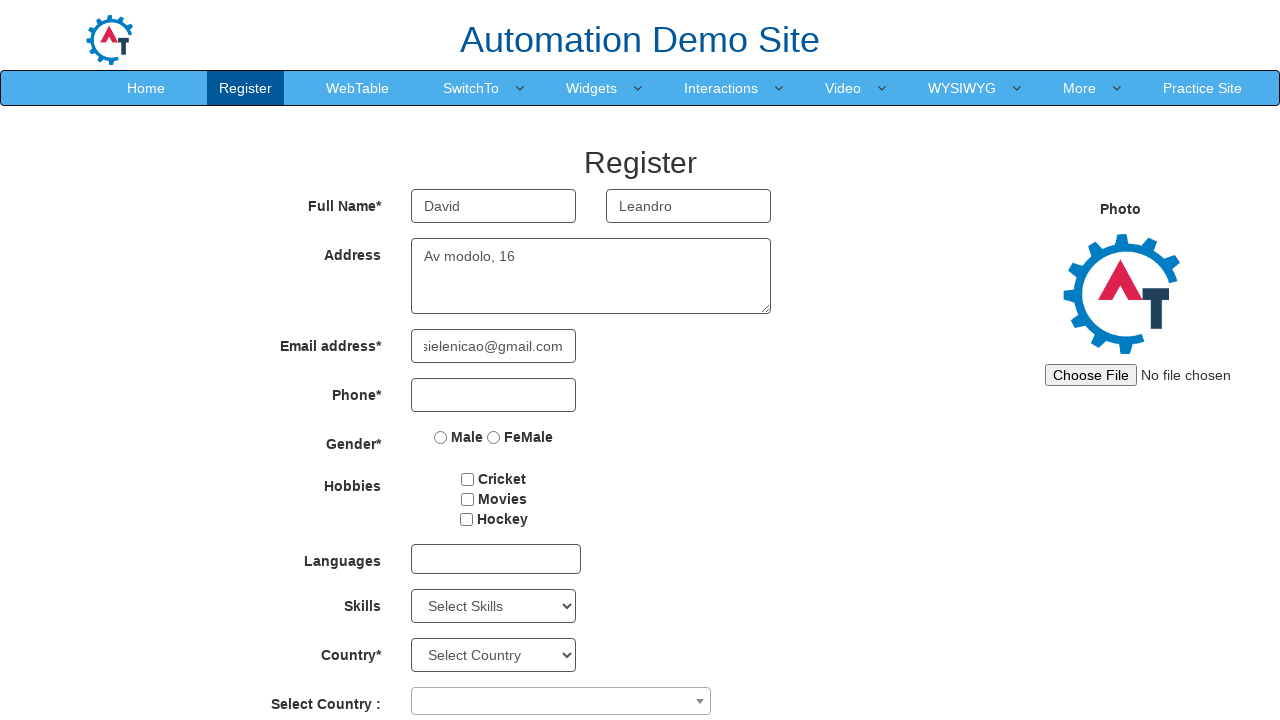

Filled phone number field with '15996685096' on input[ng-model='Phone']
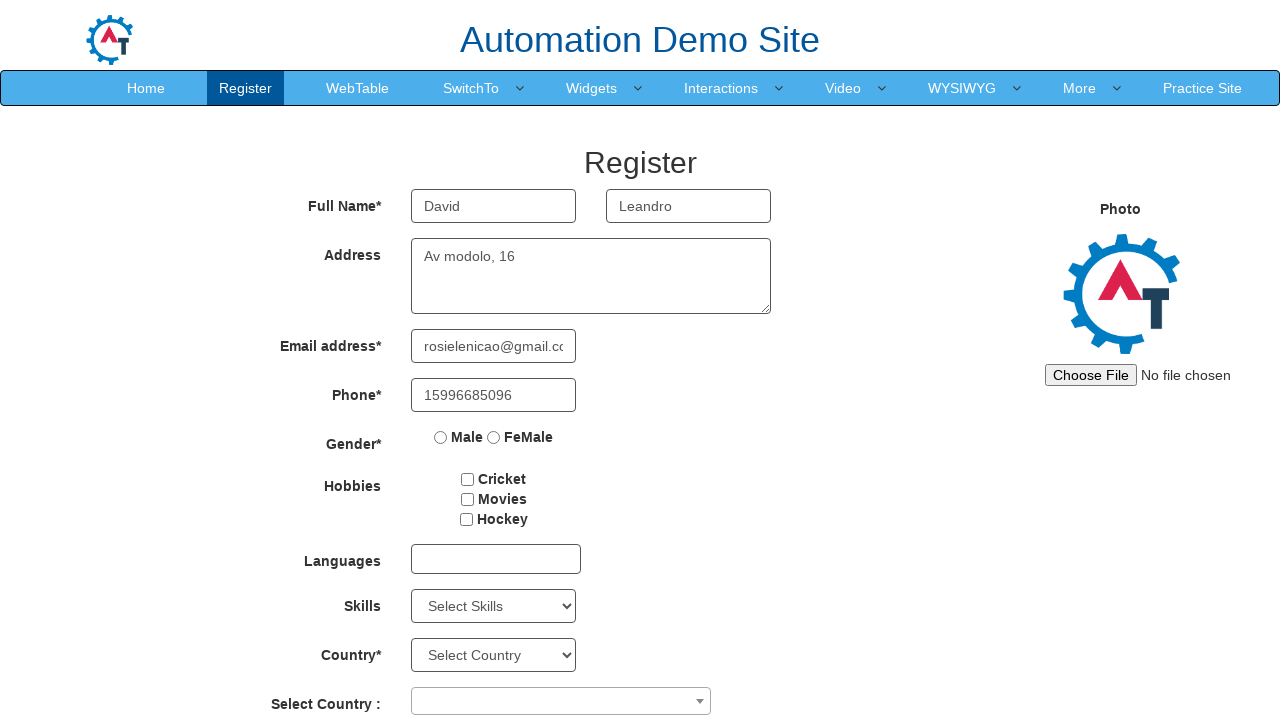

Clicked Male gender radio button at (441, 437) on input[ng-model='radiovalue'][value='Male']
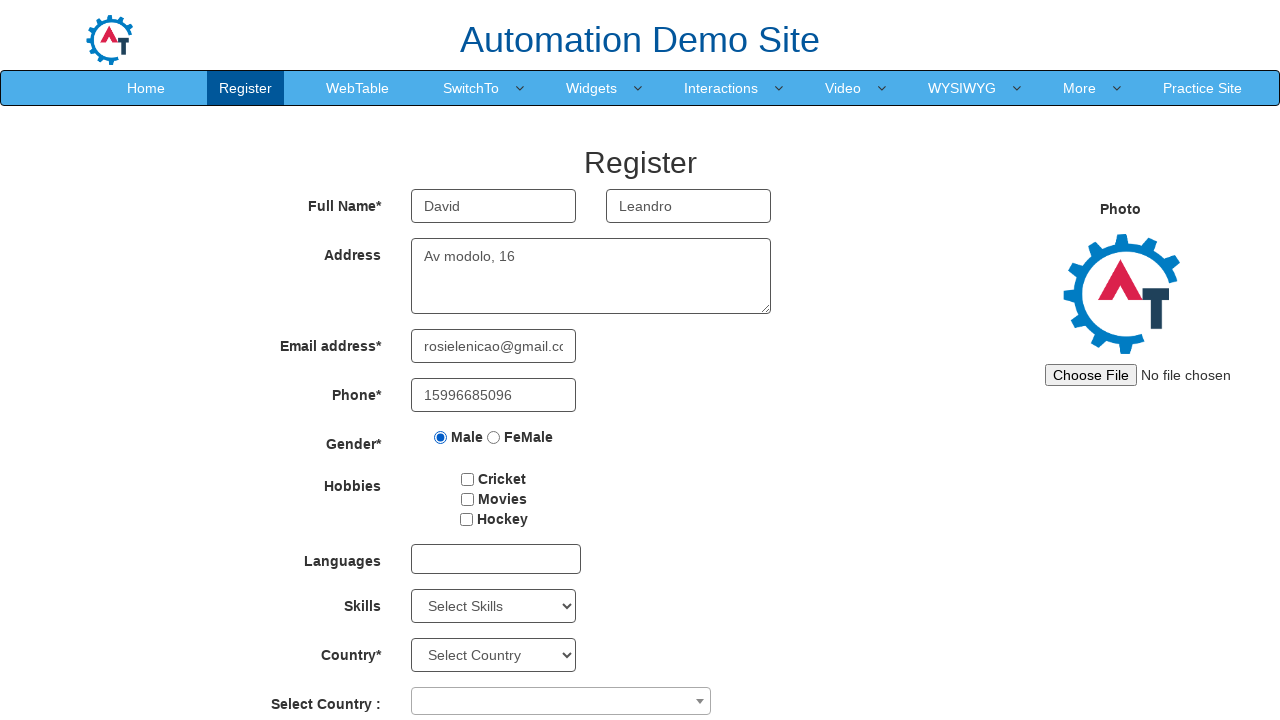

Verified Male radio button is selected
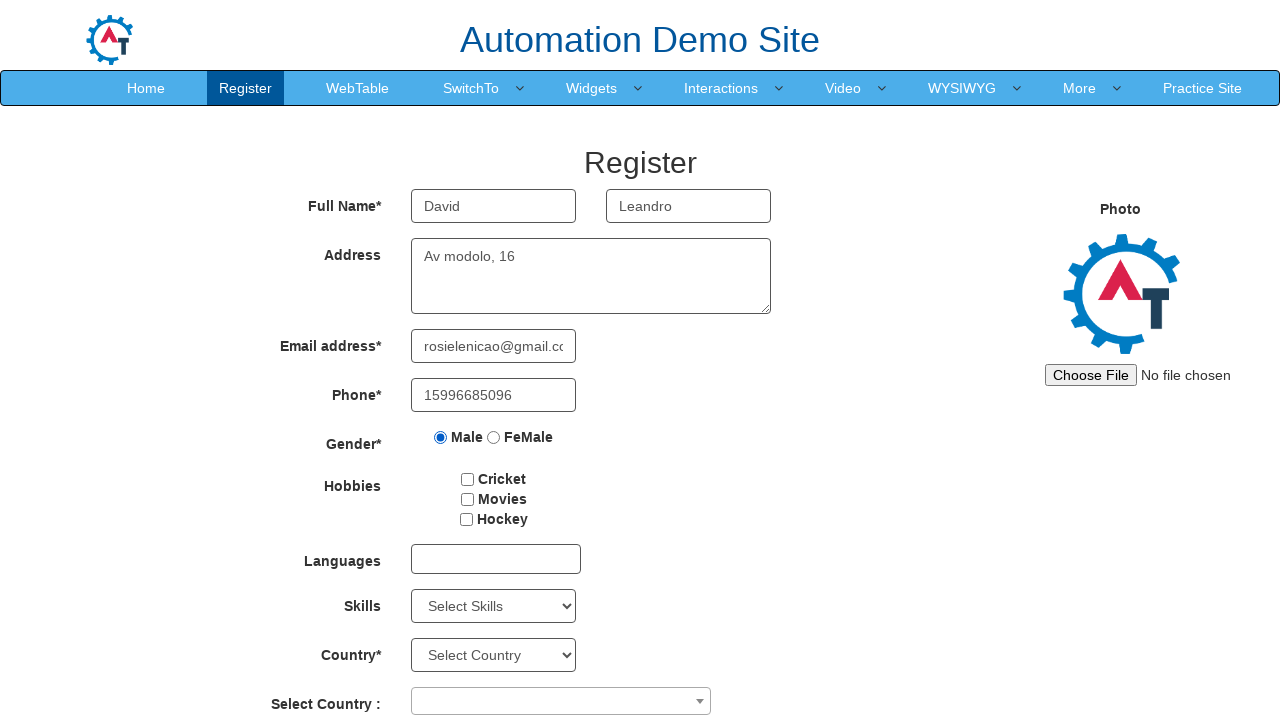

Clicked Cricket hobby checkbox at (468, 479) on input#checkbox1
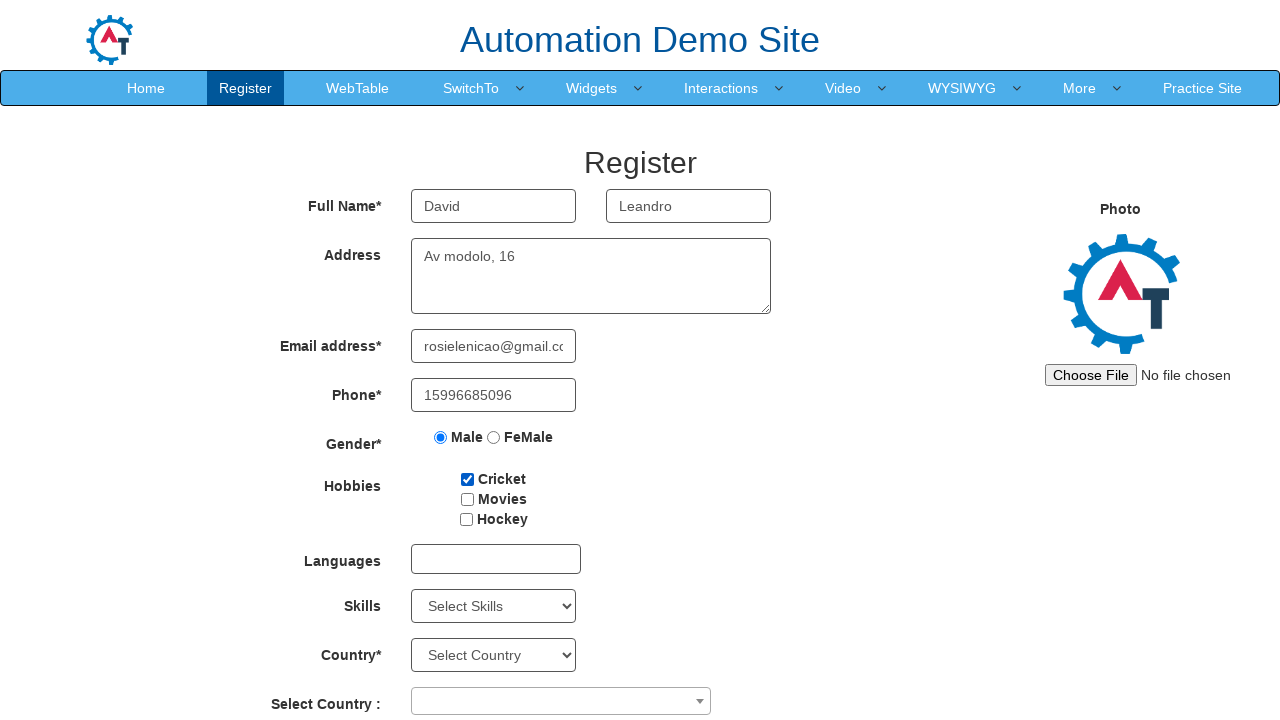

Verified Cricket hobby checkbox is selected
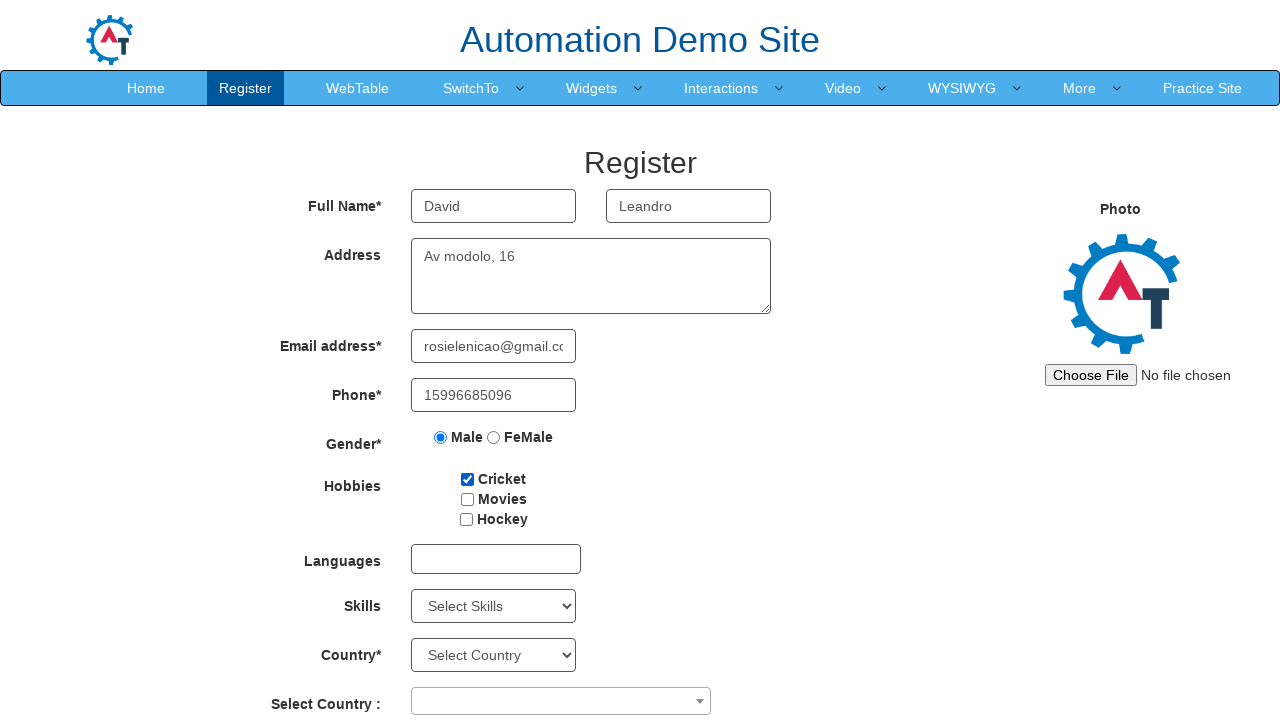

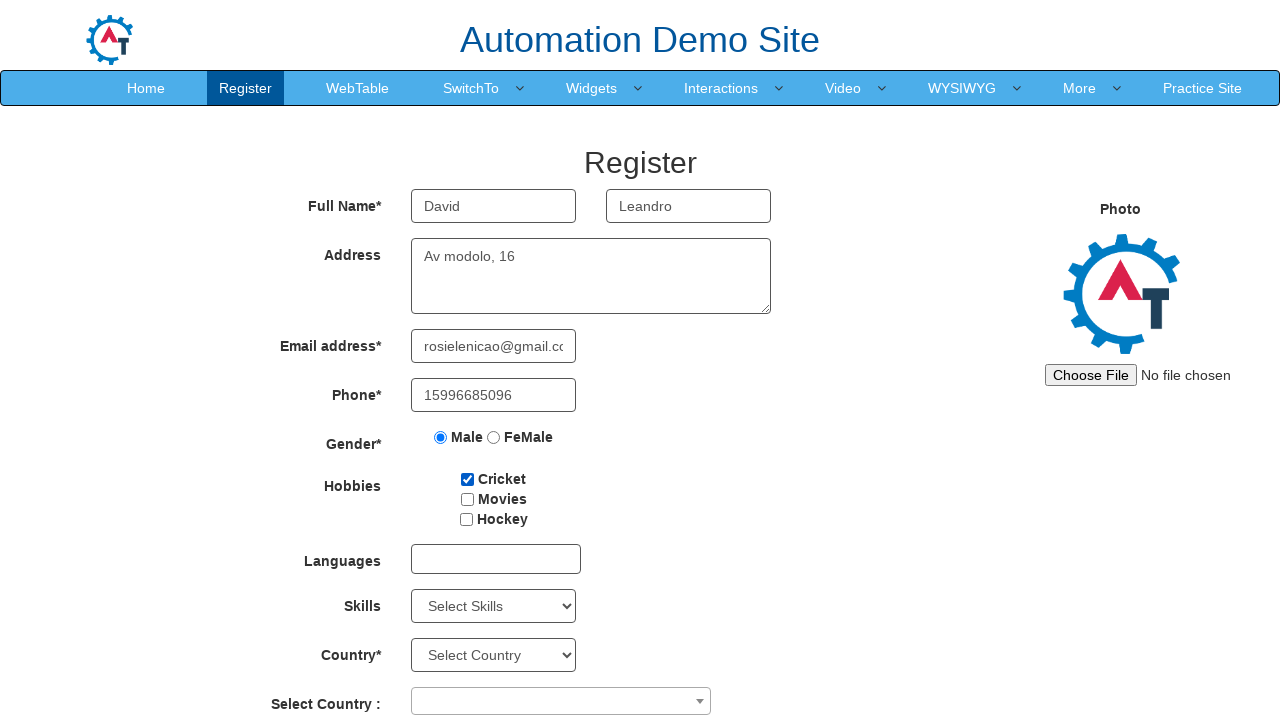